Tests alert handling functionality by entering text, triggering a confirmation alert, and dismissing it

Starting URL: https://www.letskodeit.com/practice

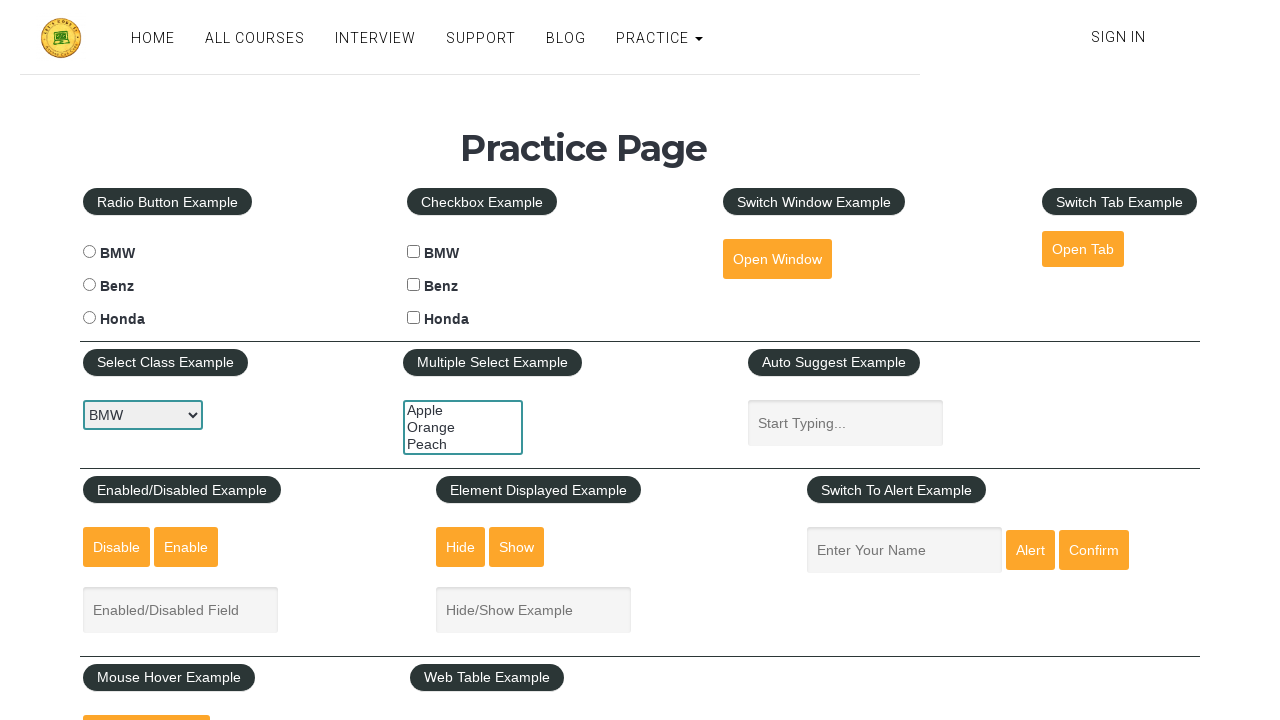

Filled name field with 'Testing Training' on input[name='enter-name']
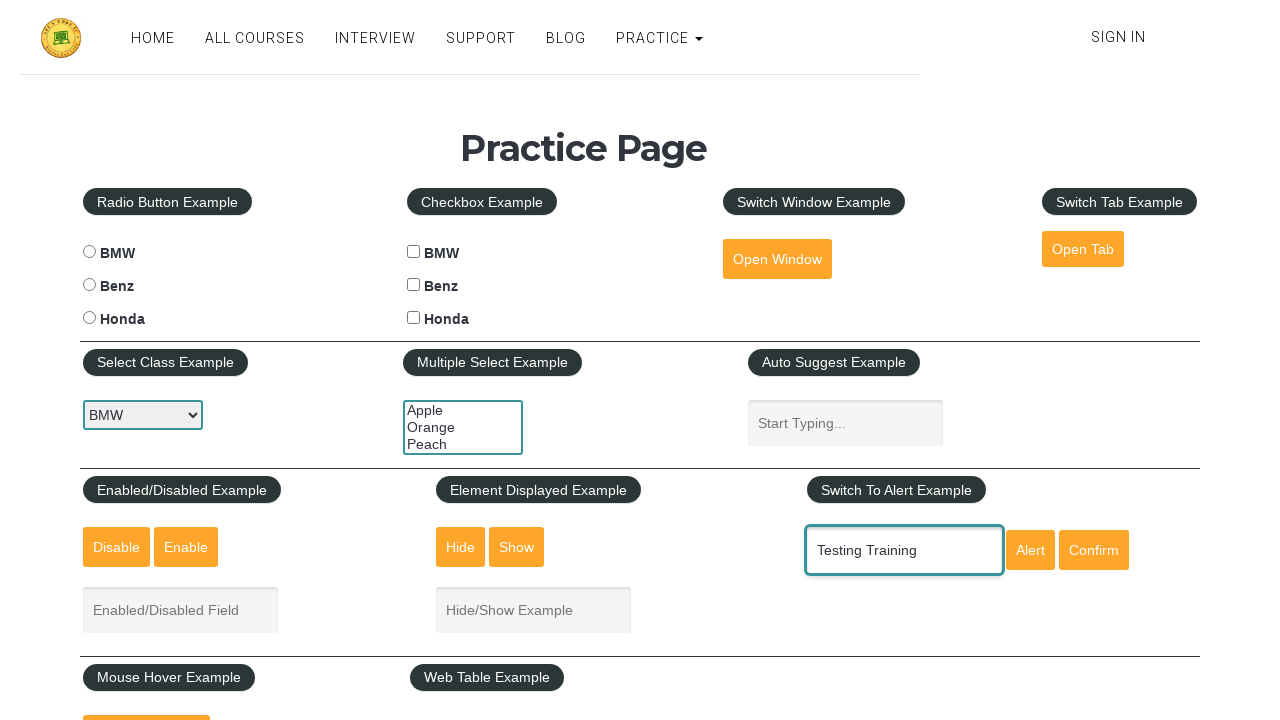

Clicked confirm button to trigger alert at (1094, 550) on #confirmbtn
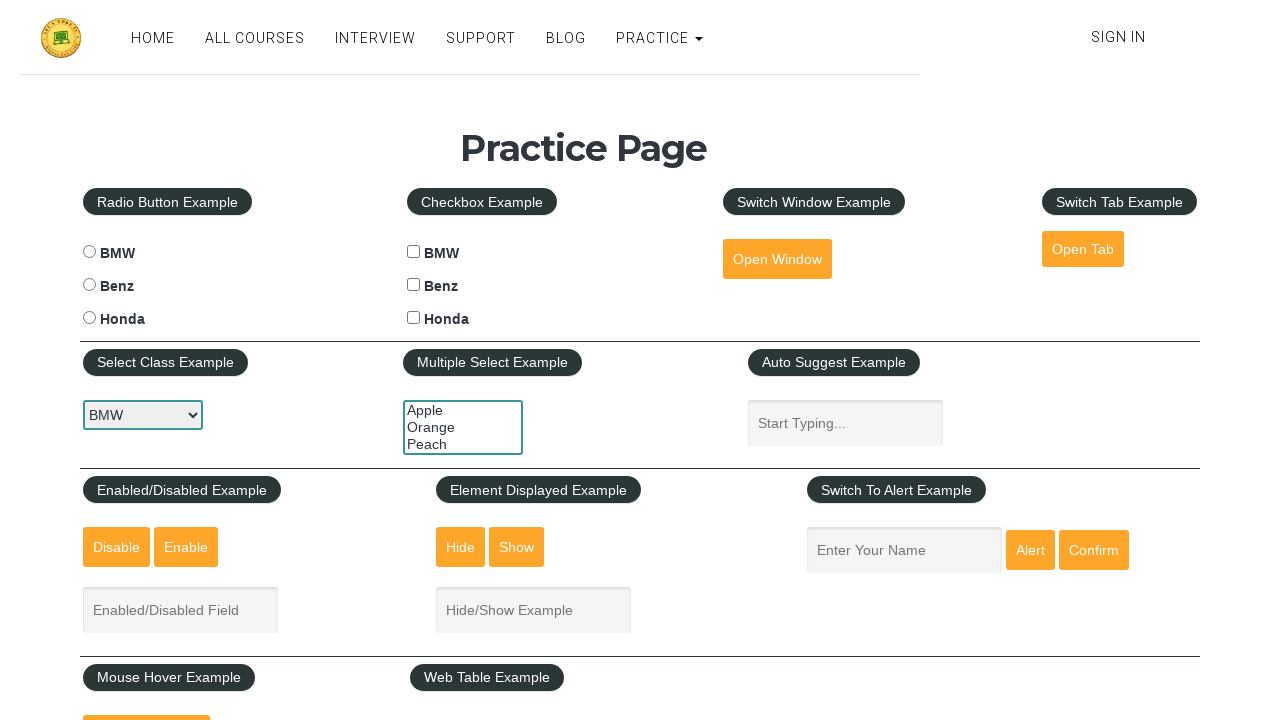

Dismissed the confirmation alert
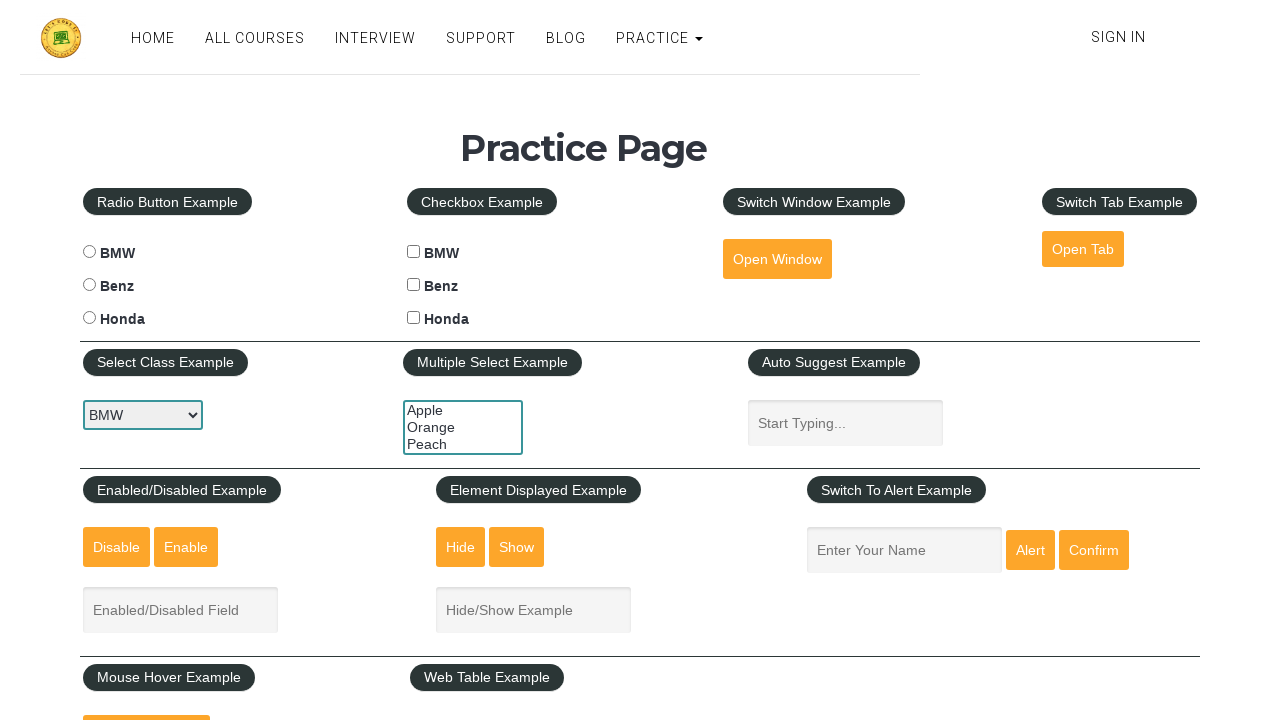

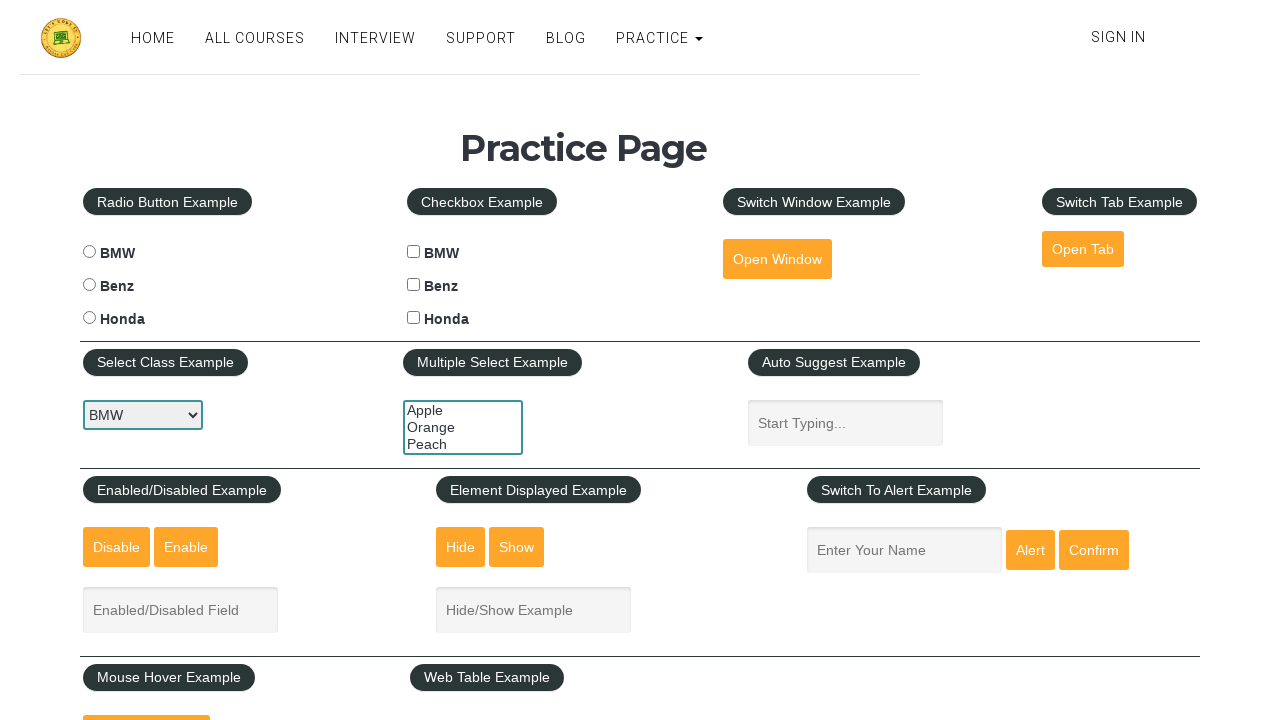